Tests double-click functionality on a button and verifies the success message appears

Starting URL: https://demoqa.com/buttons

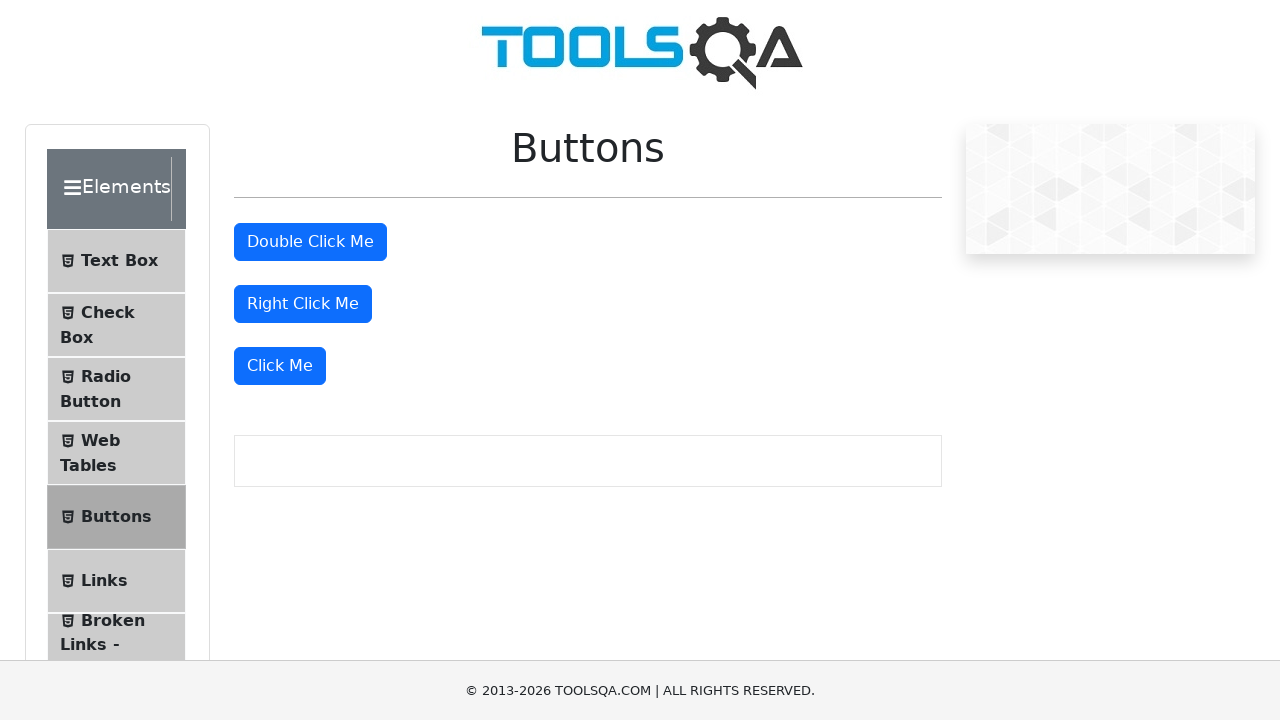

Located the double-click button element
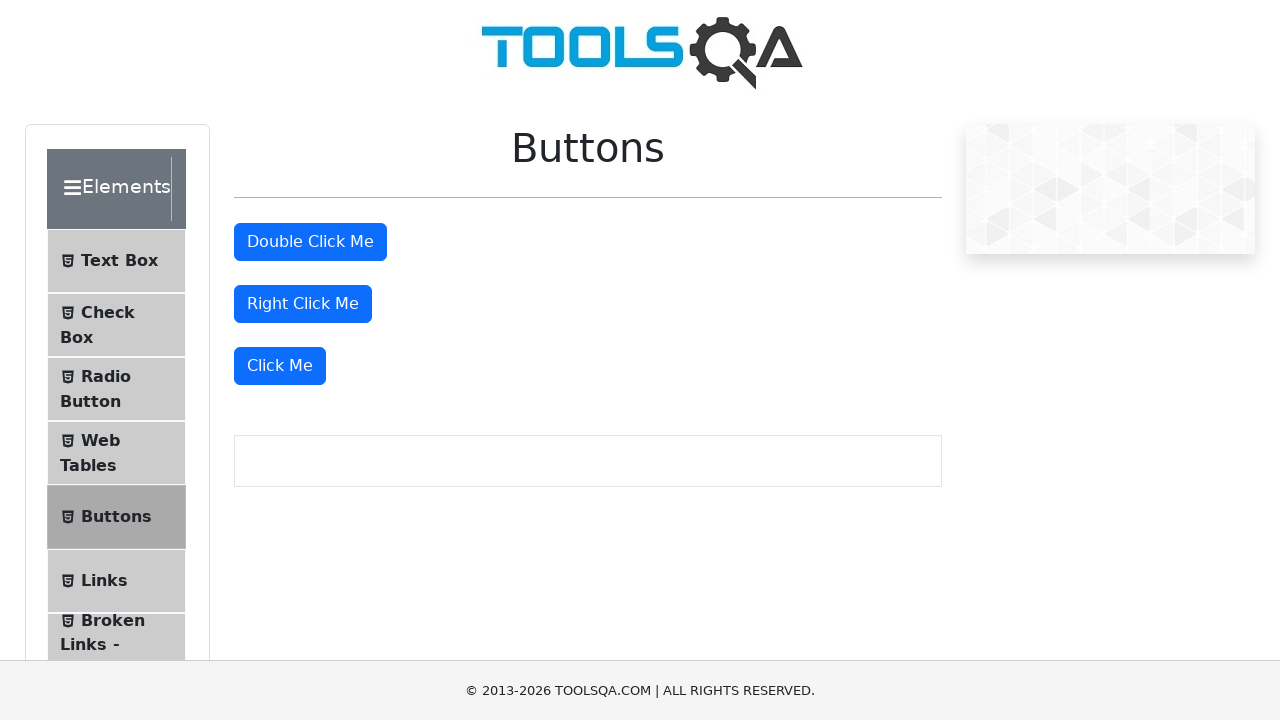

Performed double-click action on the button at (310, 242) on #doubleClickBtn
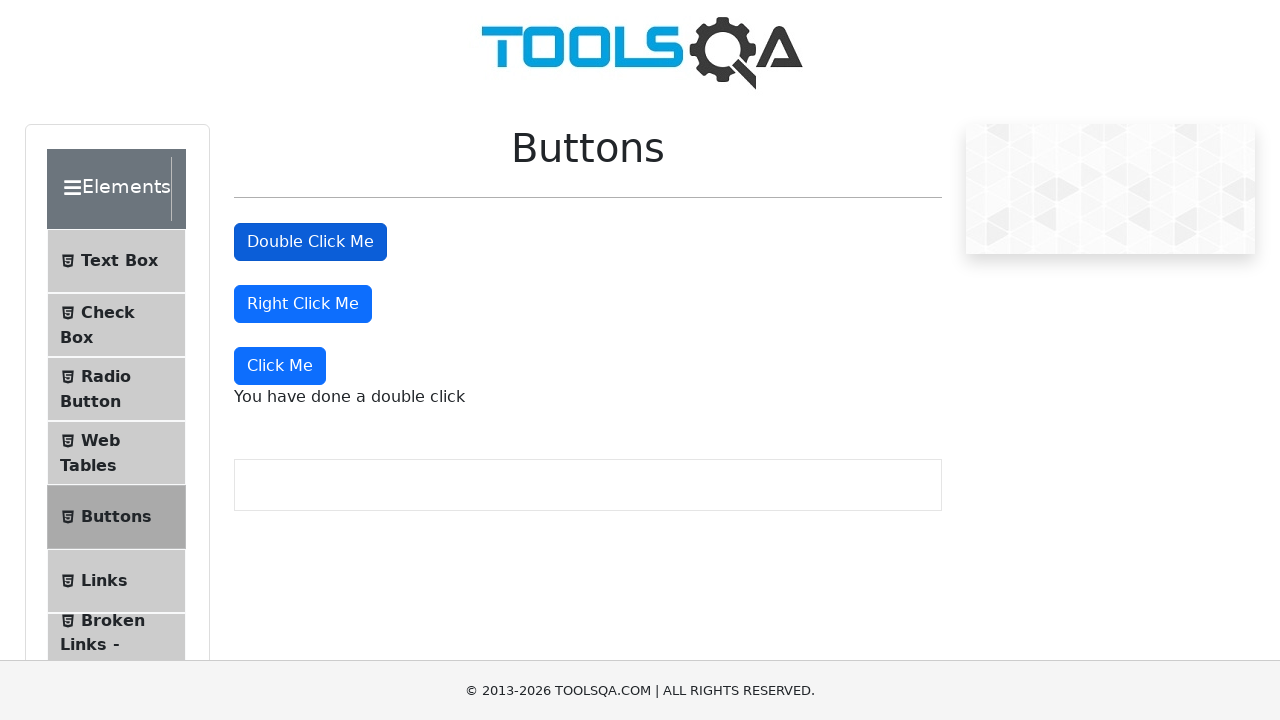

Success message appeared after double-click
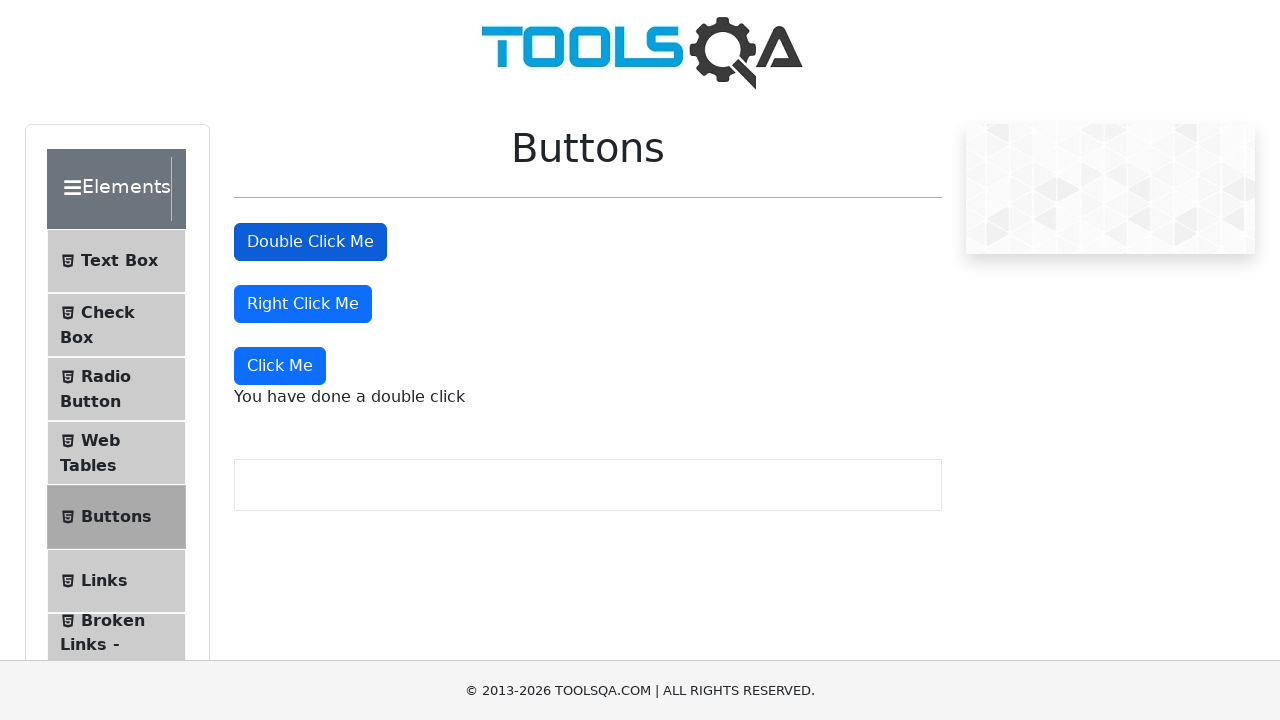

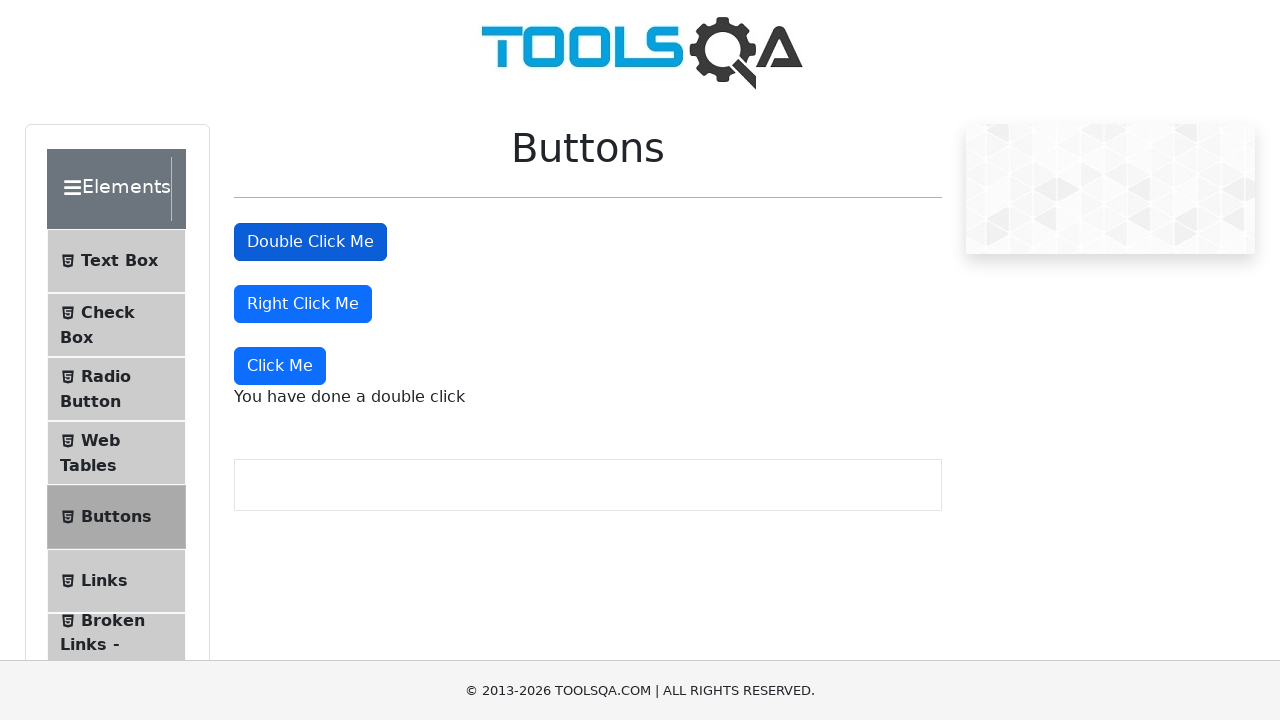